Navigates to UNICAMP's graduation courses listing page and verifies that the course tables and content container are properly loaded and displayed.

Starting URL: https://www.dac.unicamp.br/portal/graduacao/cursos

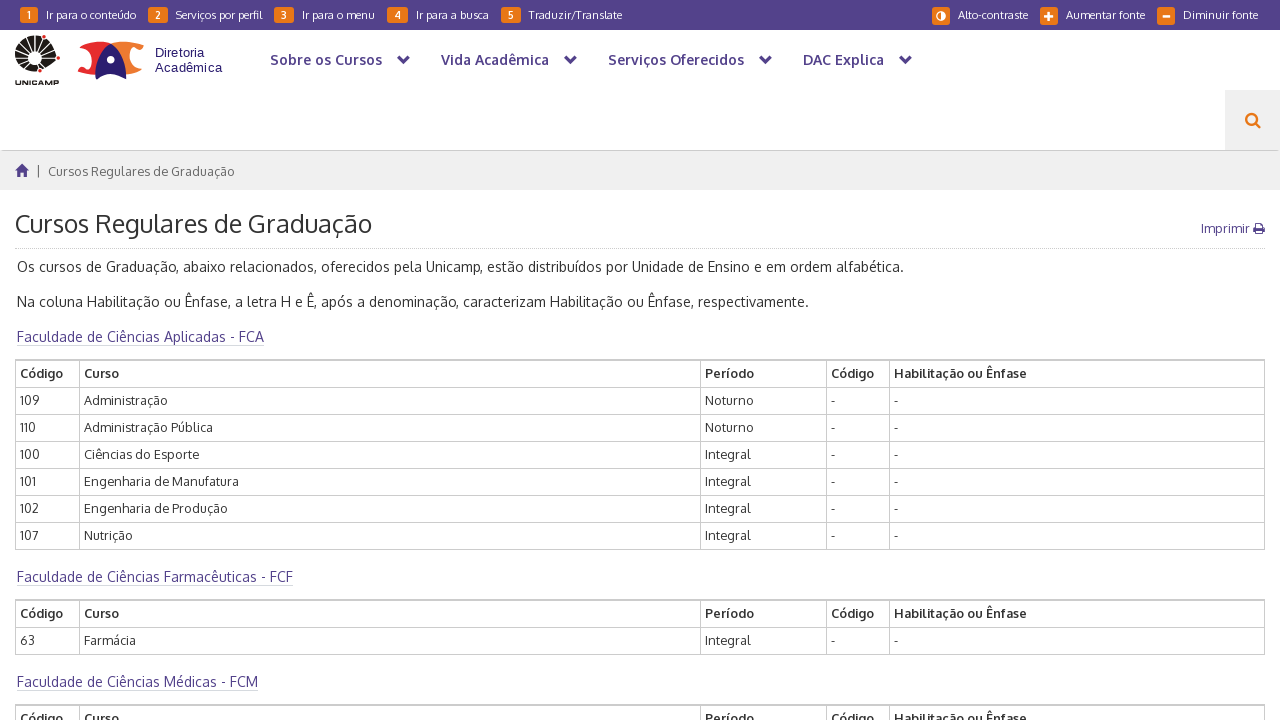

Navigated to UNICAMP's graduation courses listing page
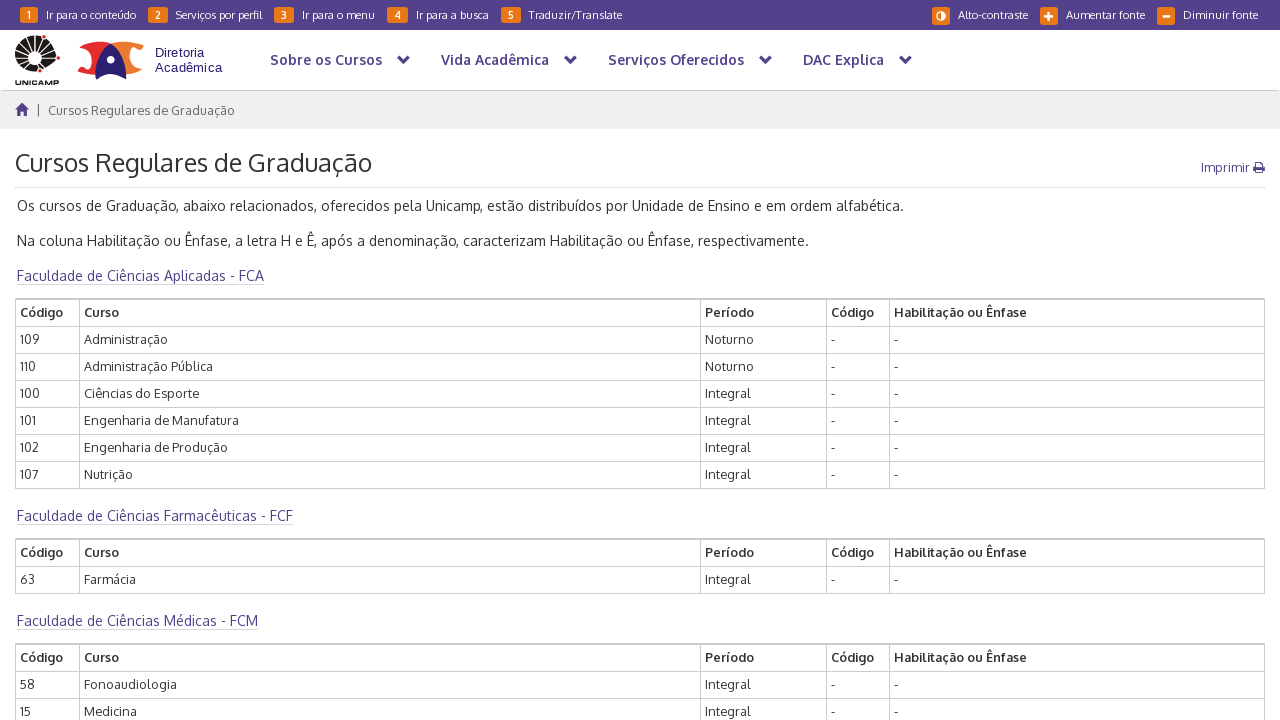

Main content container loaded
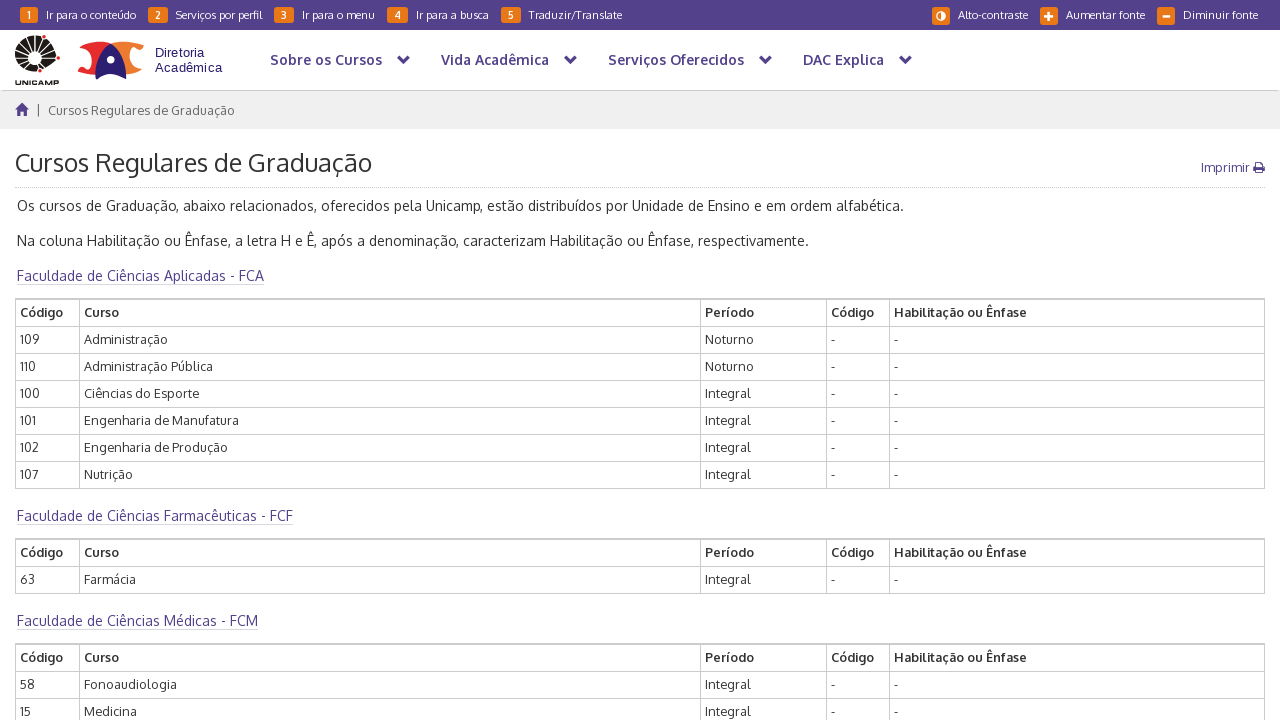

Course tables are present and loaded
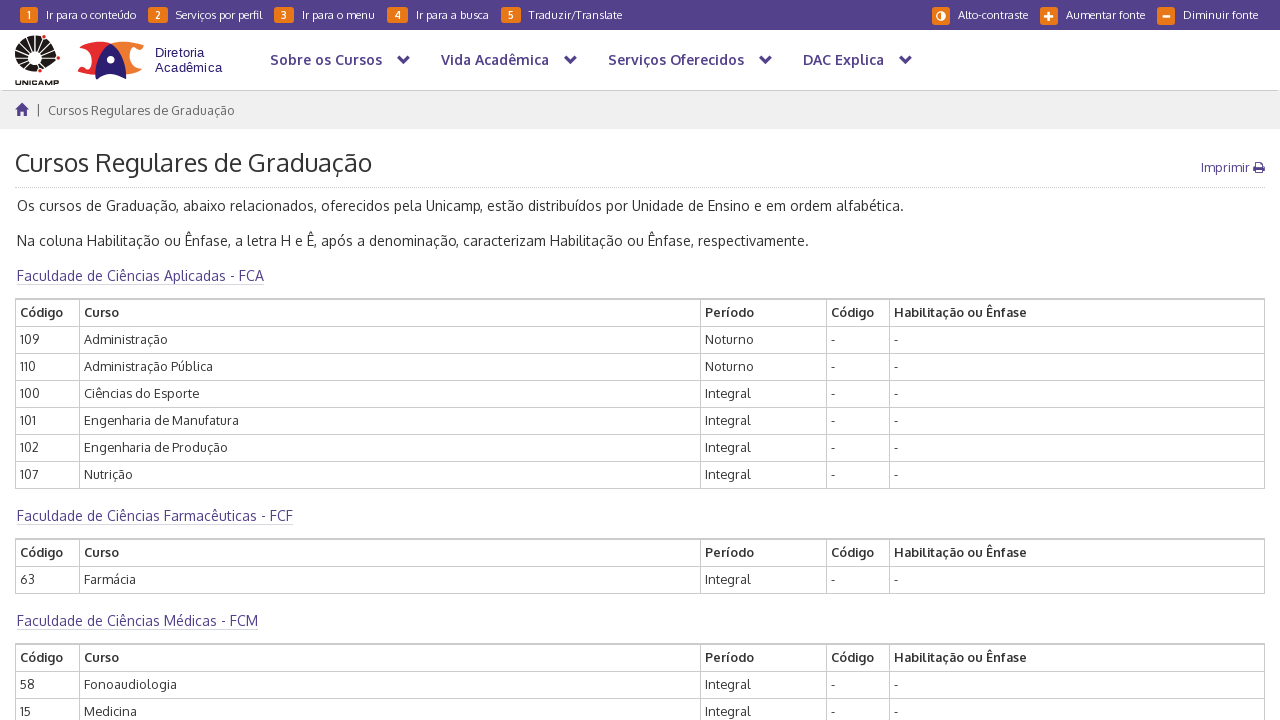

Course data rows exist within the tables
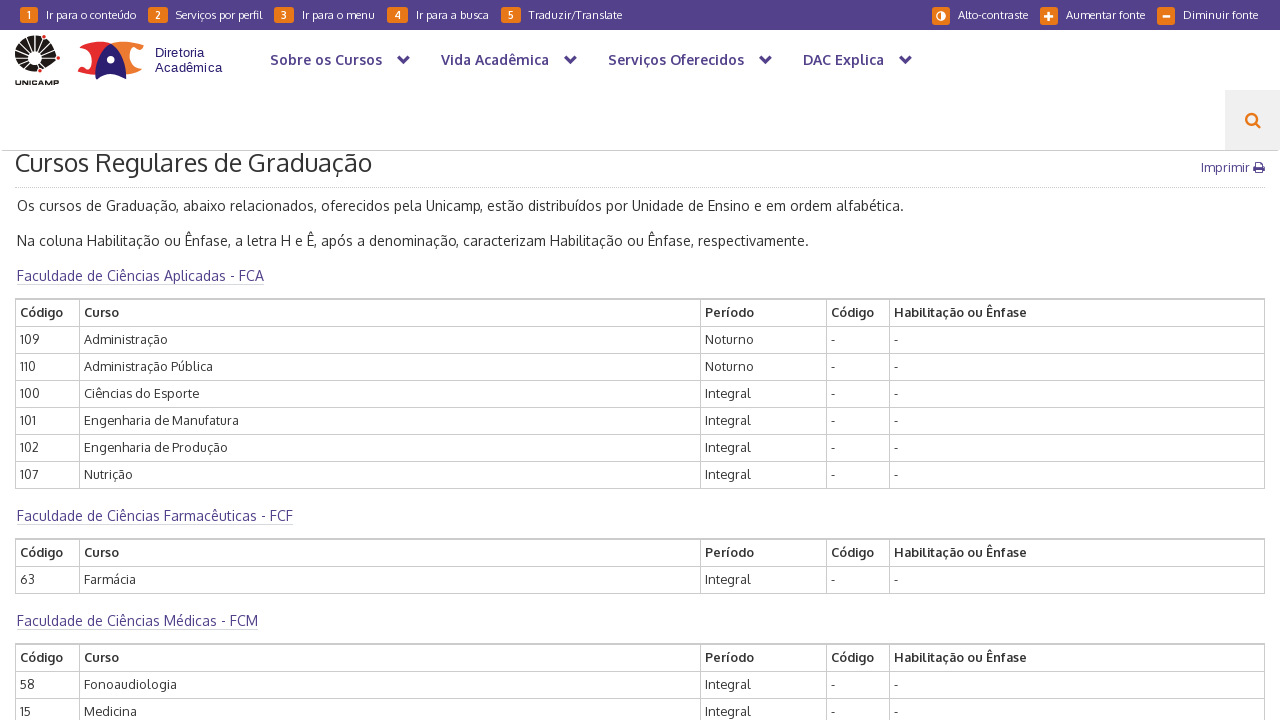

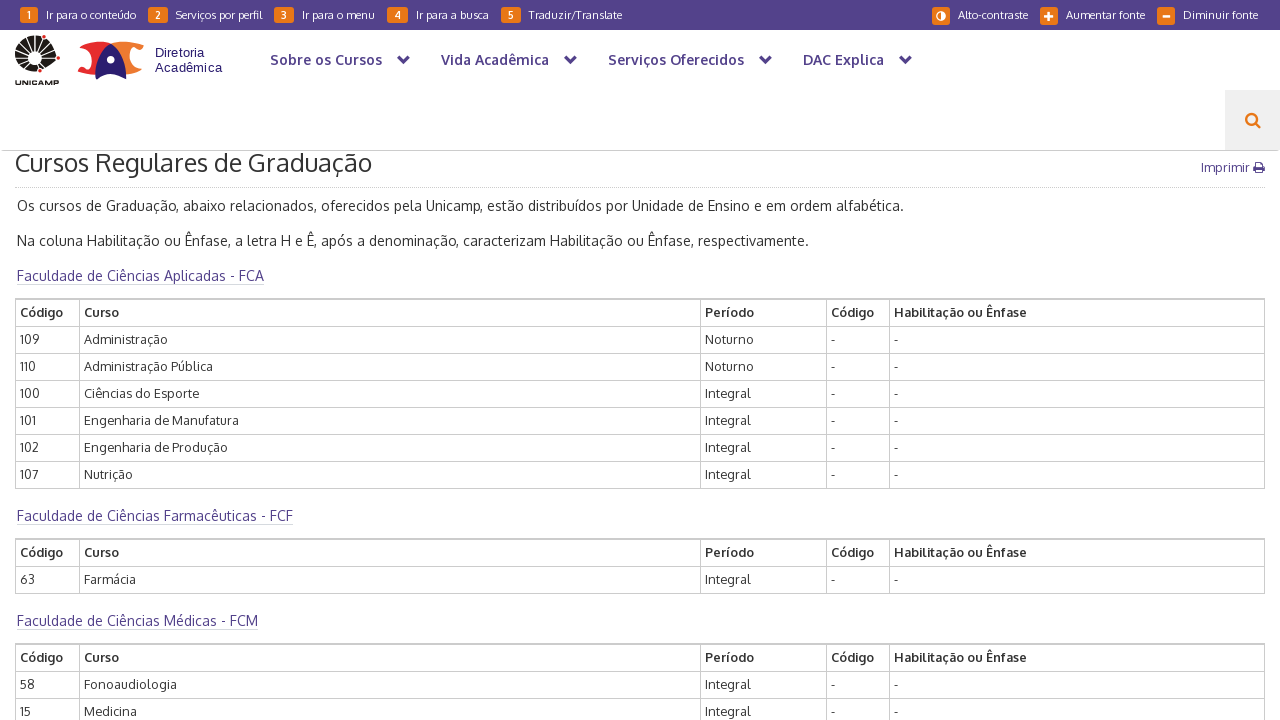